Tests explicit wait functionality by waiting for a price element to show "$100", then clicking a book button, reading an input value, calculating a mathematical formula result, filling it into a text field, and submitting the form.

Starting URL: http://suninjuly.github.io/explicit_wait2.html

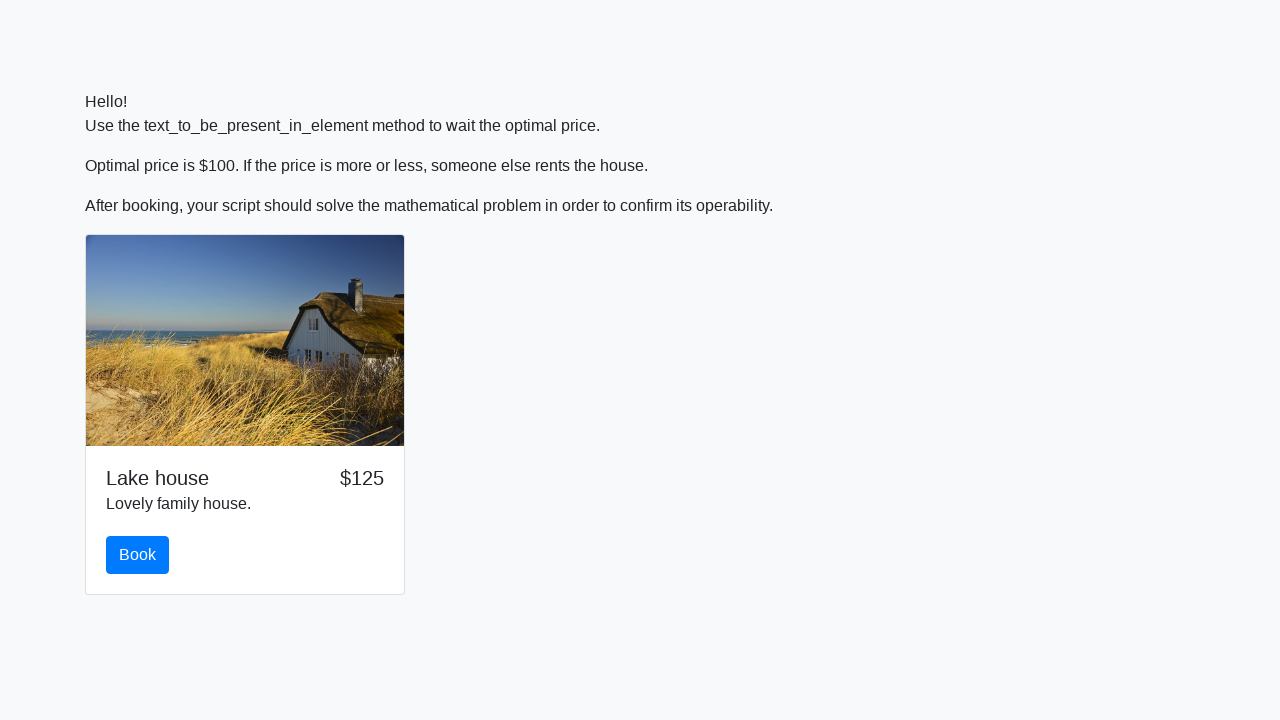

Waited for price element to display '$100'
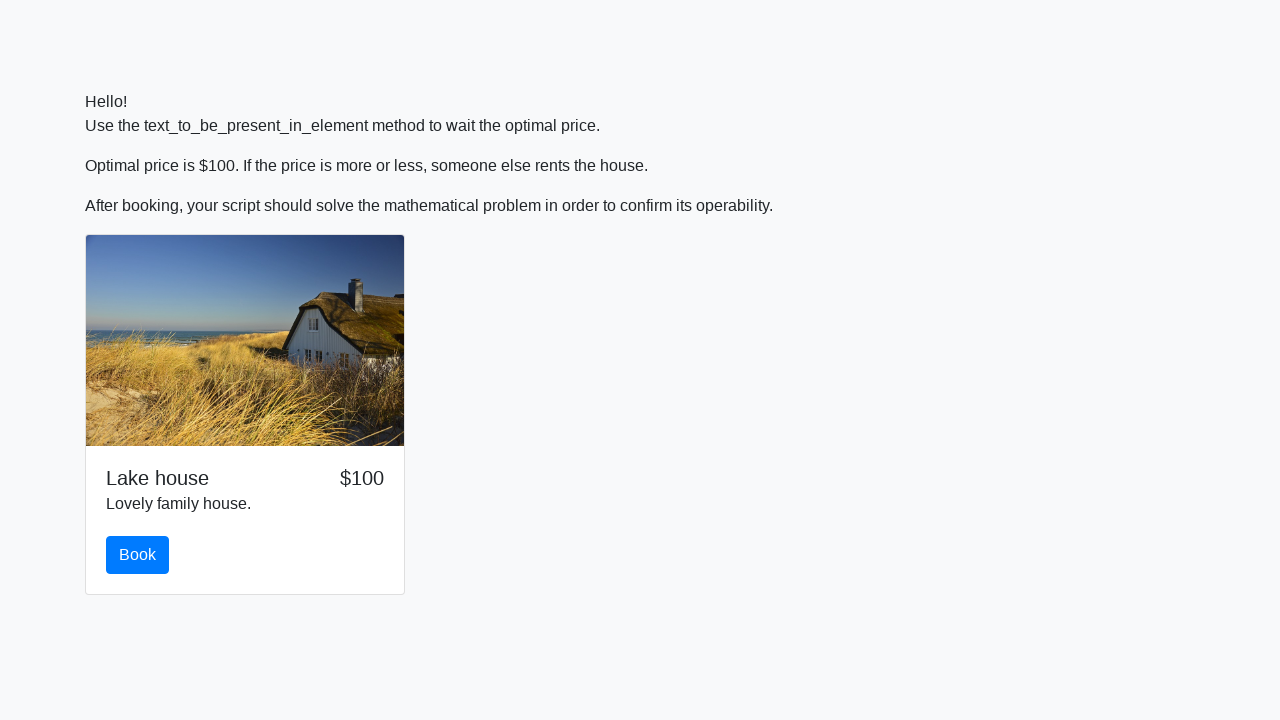

Clicked the book button at (138, 555) on #book
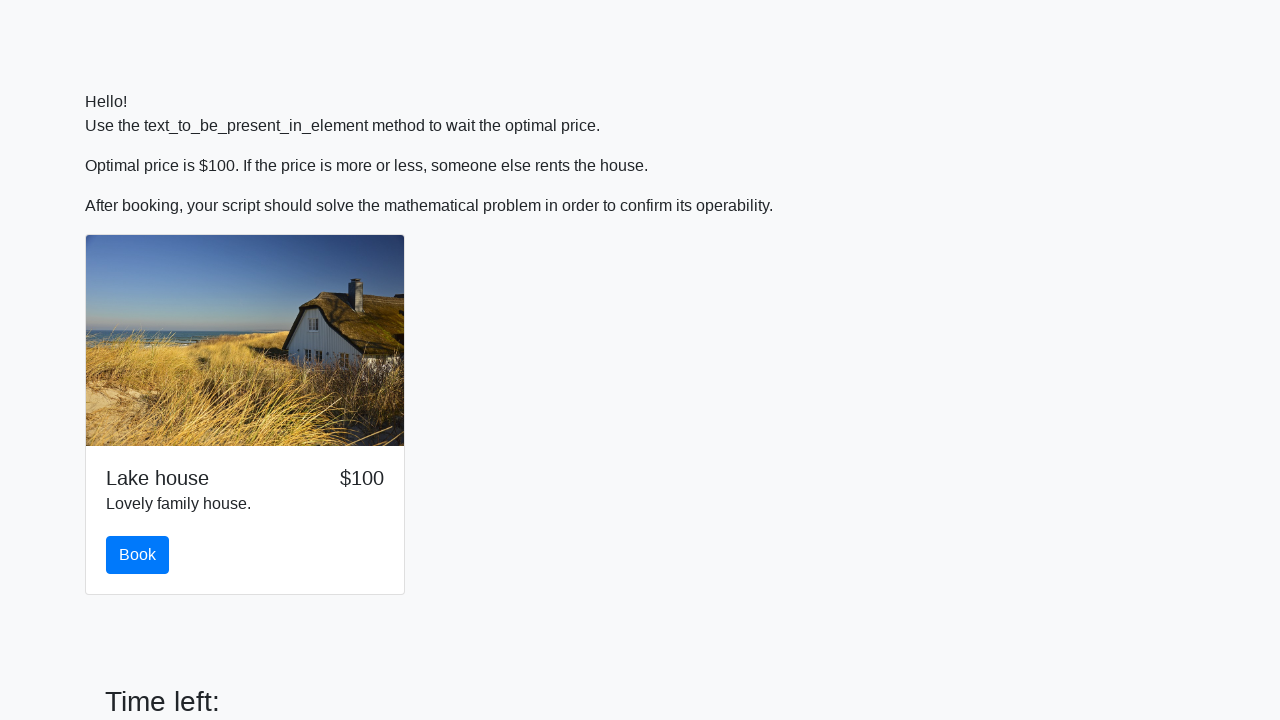

Retrieved input value for calculation
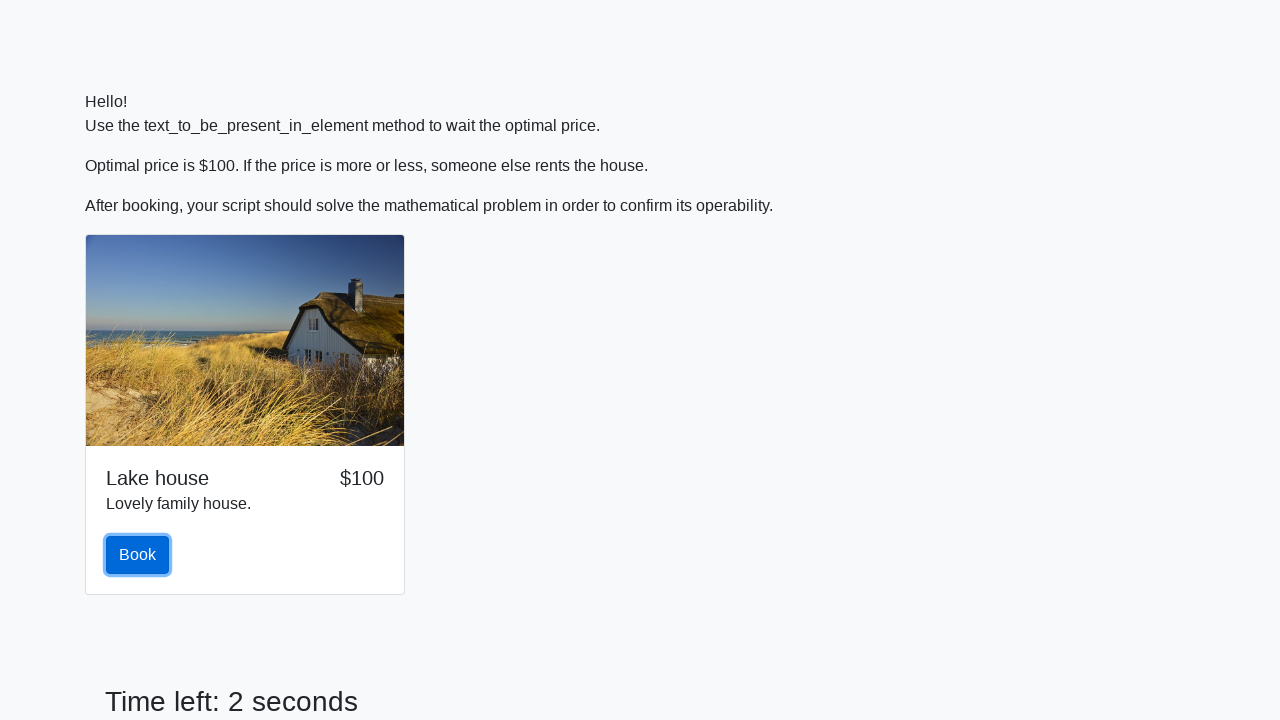

Calculated mathematical formula result: log(abs(12 * sin(x)))
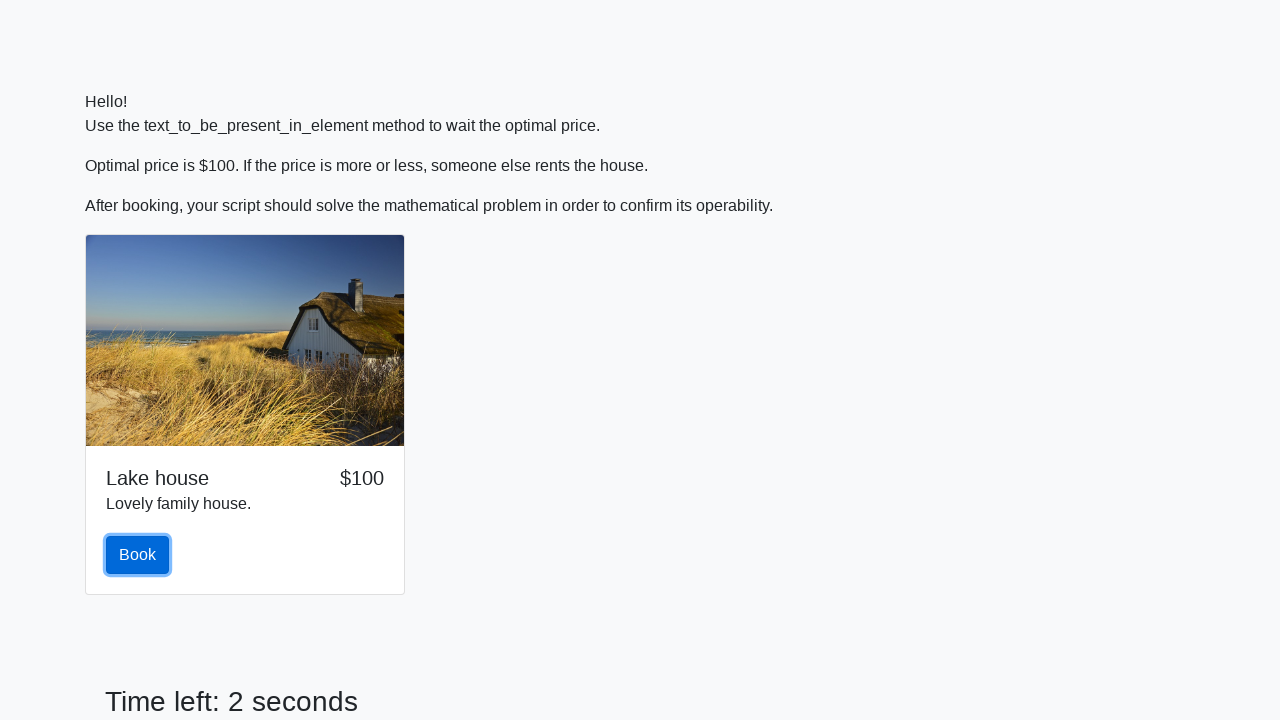

Filled calculated result into text field on input[type='text']
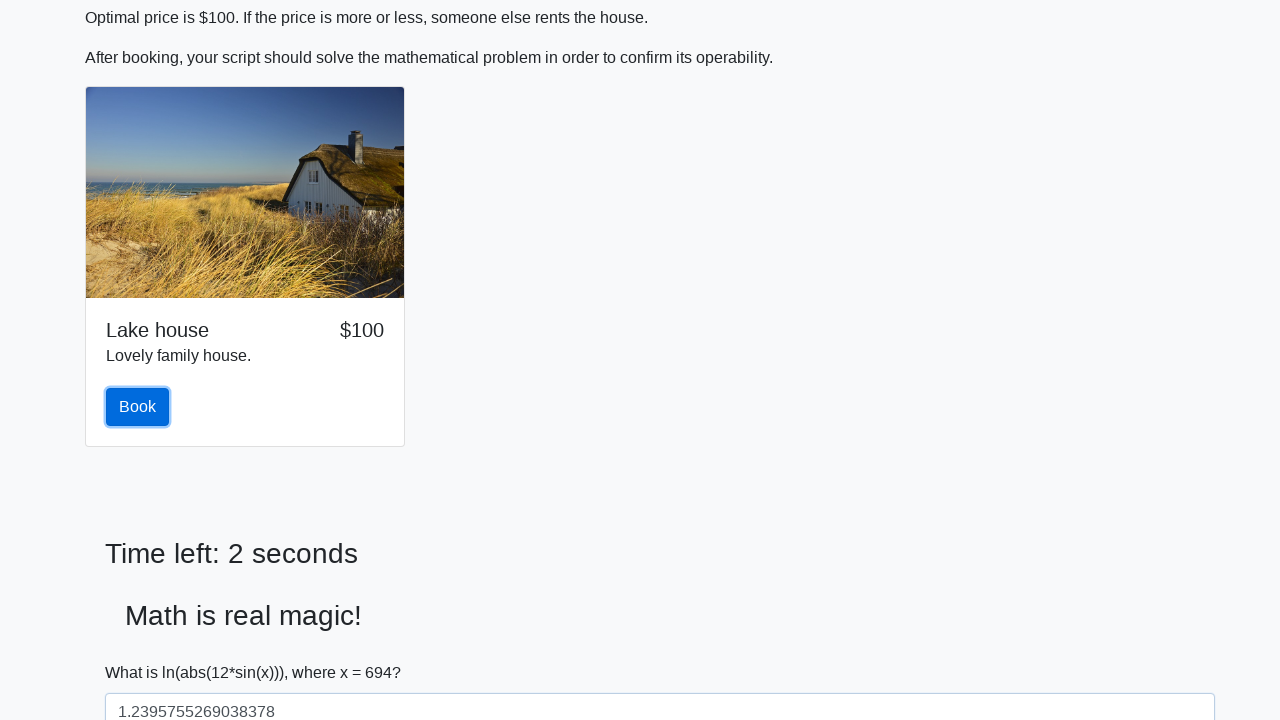

Clicked submit button to submit form at (143, 651) on button[type='submit']
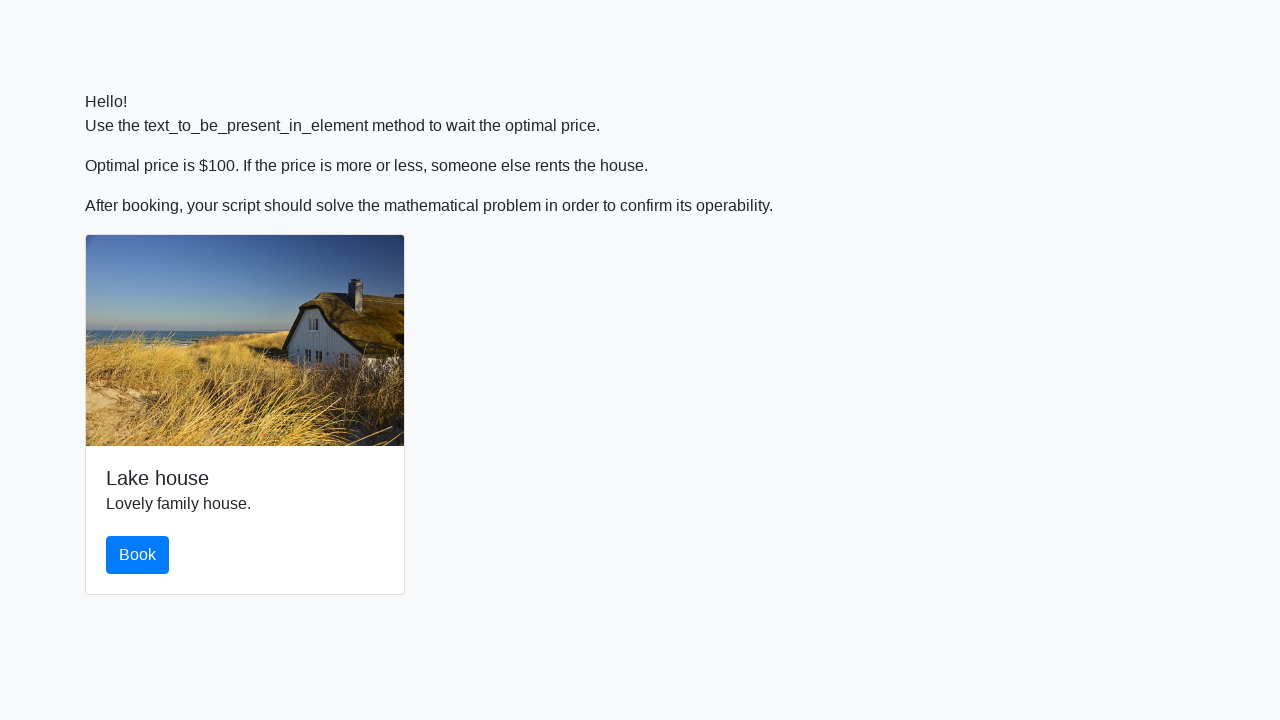

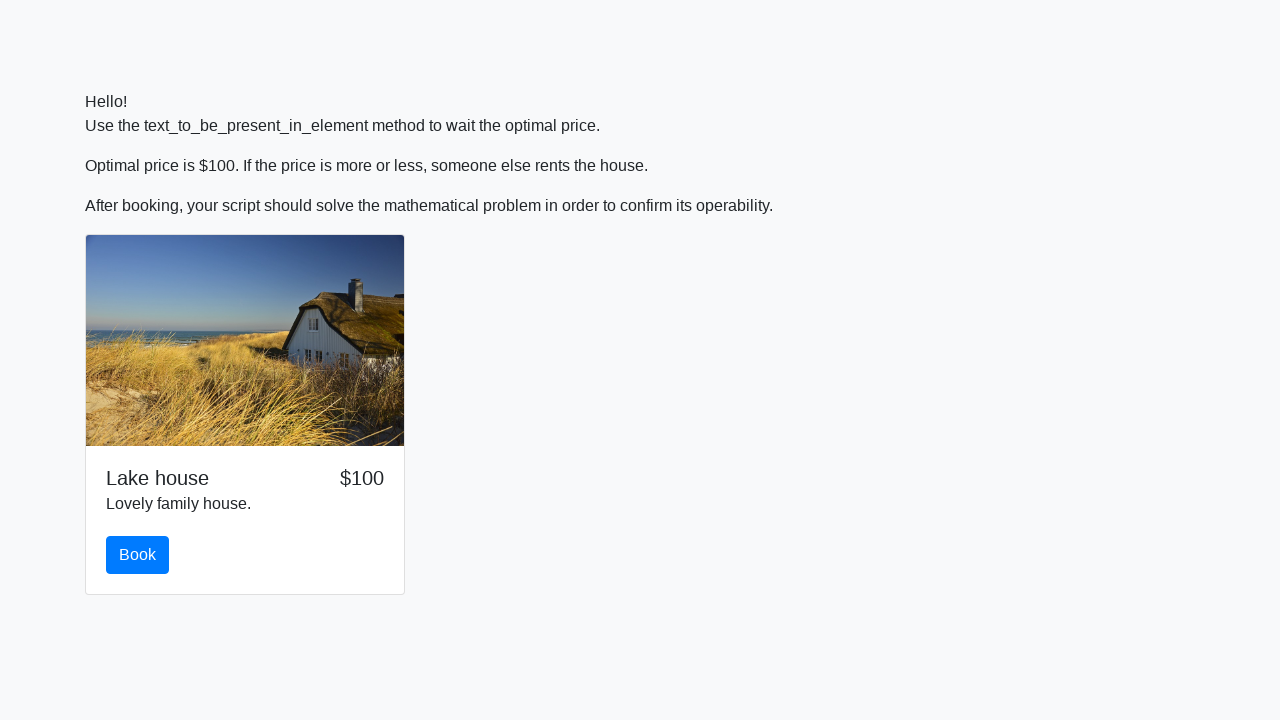